Tests simple click functionality by clicking a dynamic button and verifying the confirmation message appears

Starting URL: https://demoqa.com/buttons

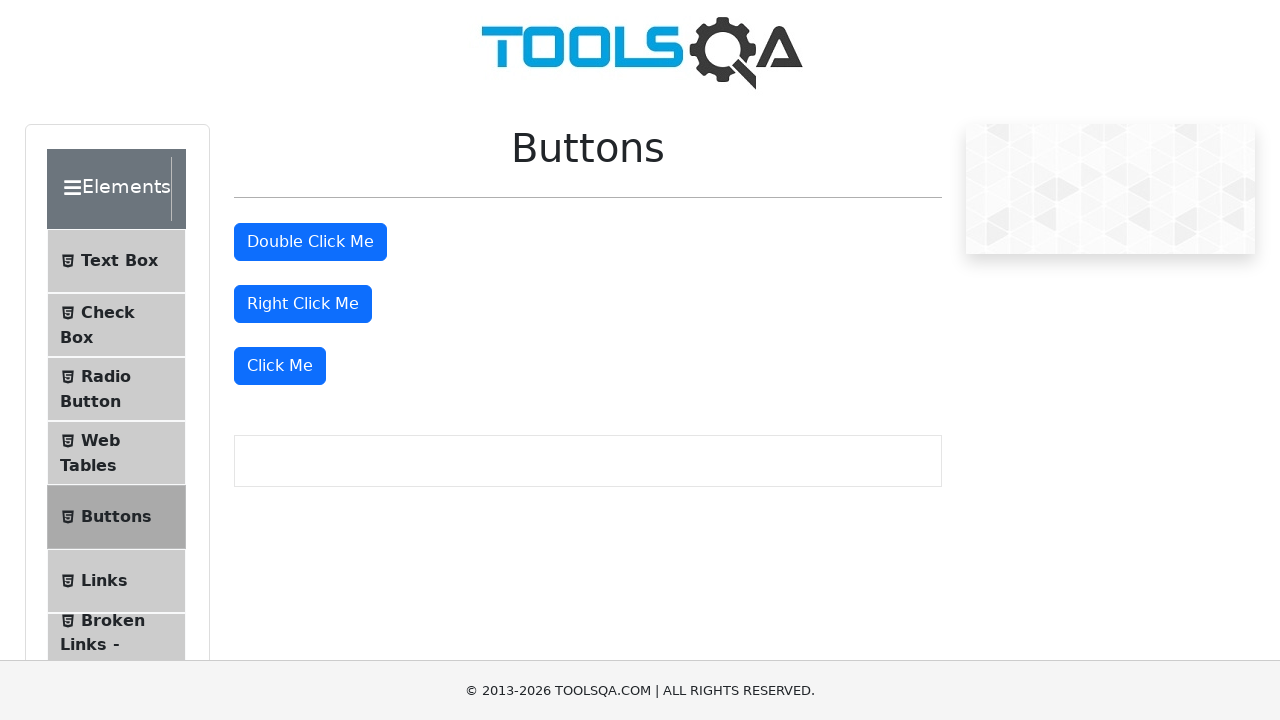

Clicked the dynamic 'Click Me' button (3rd occurrence) at (280, 366) on text=Click Me >> nth=2
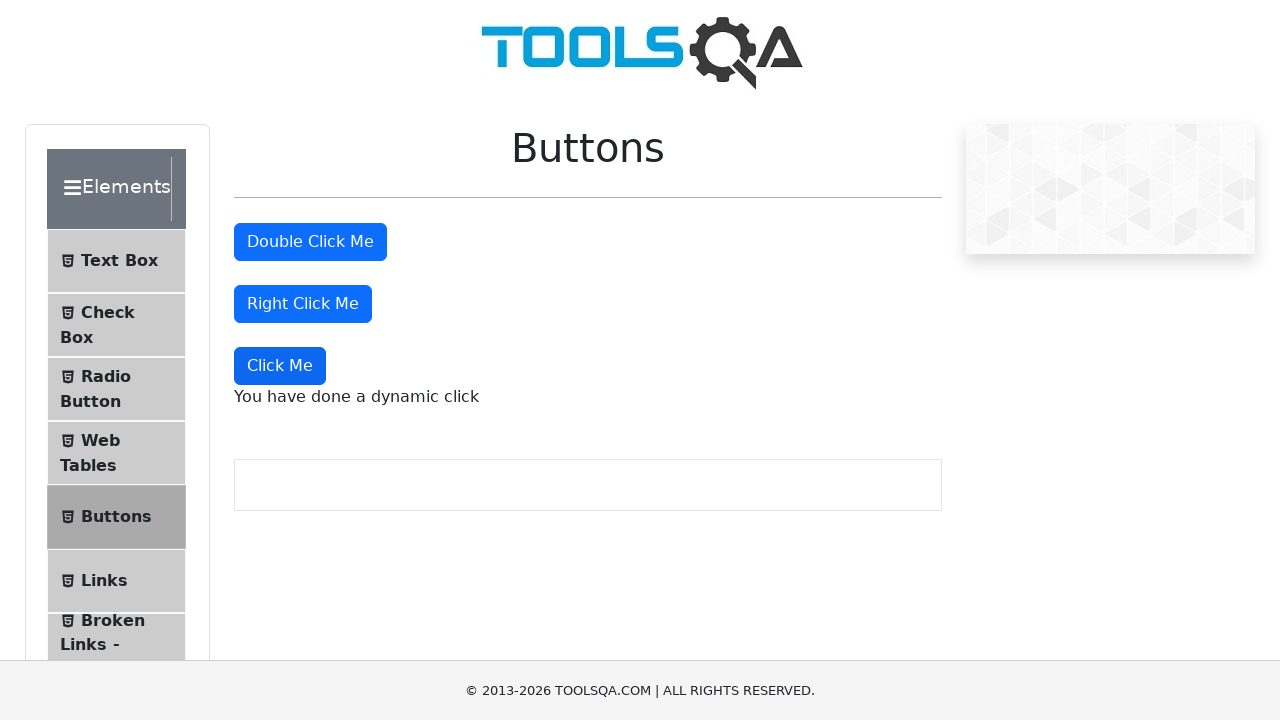

Dynamic click confirmation message appeared
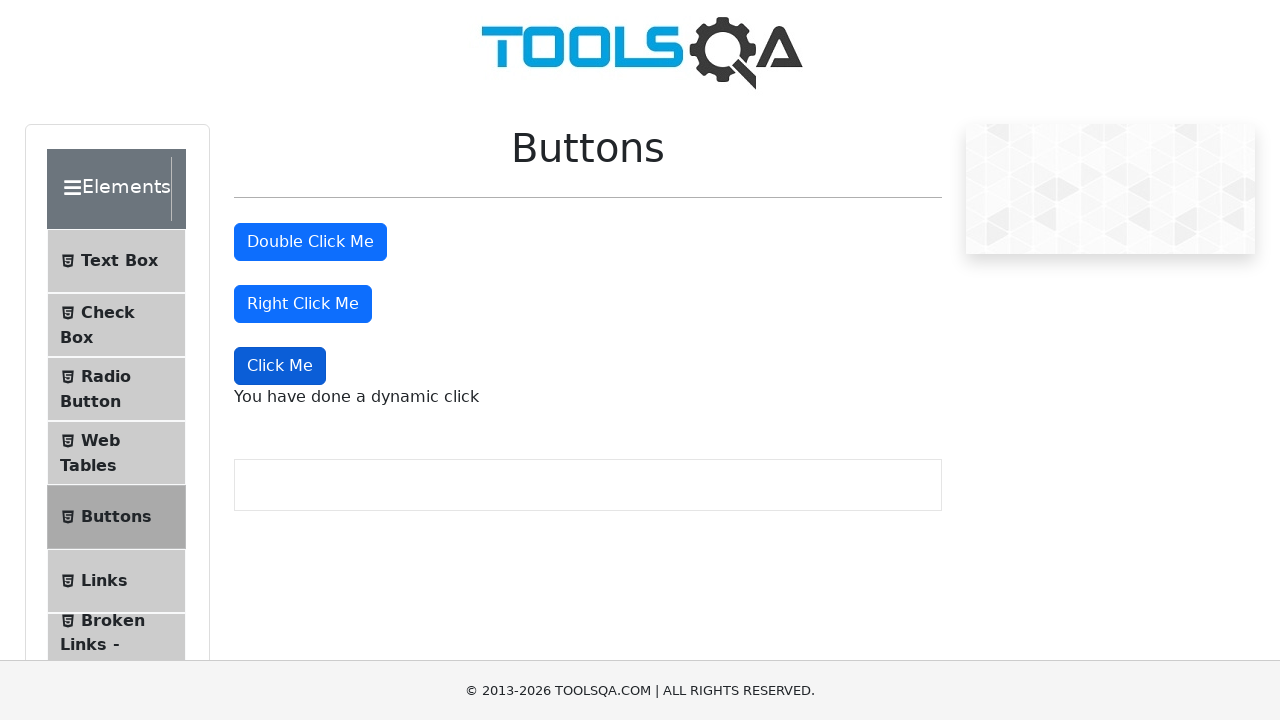

Retrieved confirmation message text
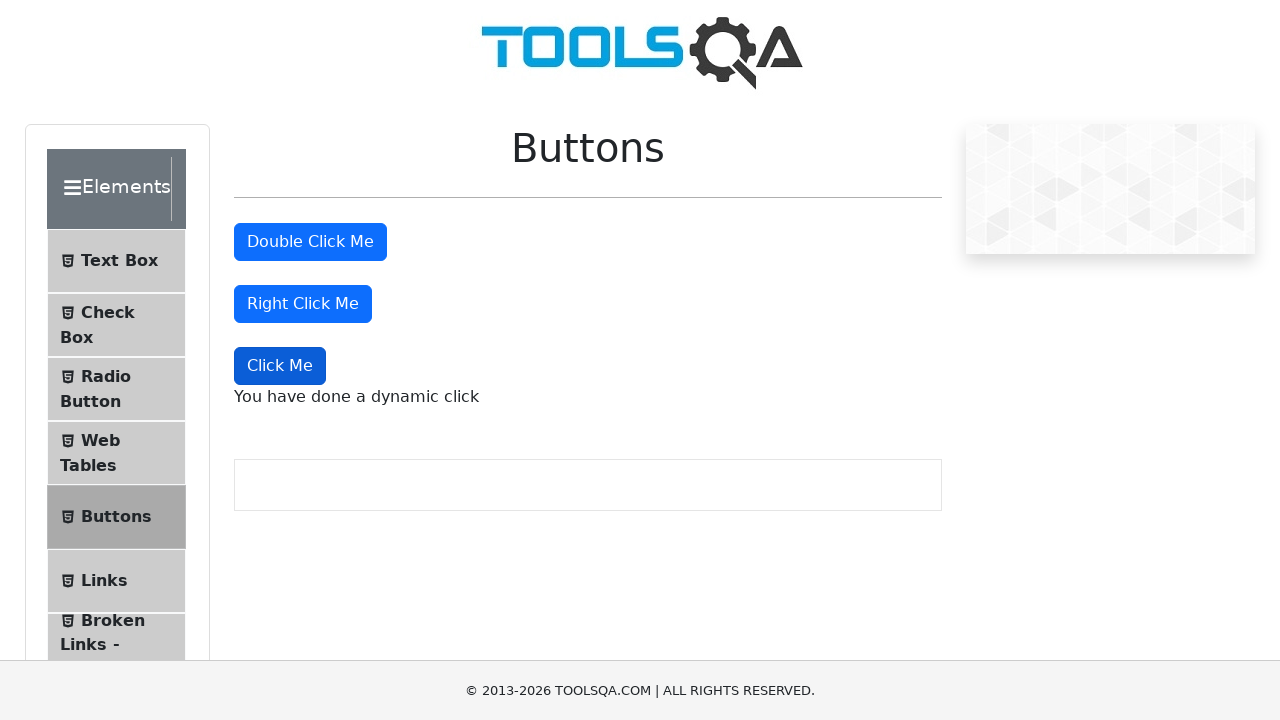

Verified confirmation message matches expected text 'You have done a dynamic click'
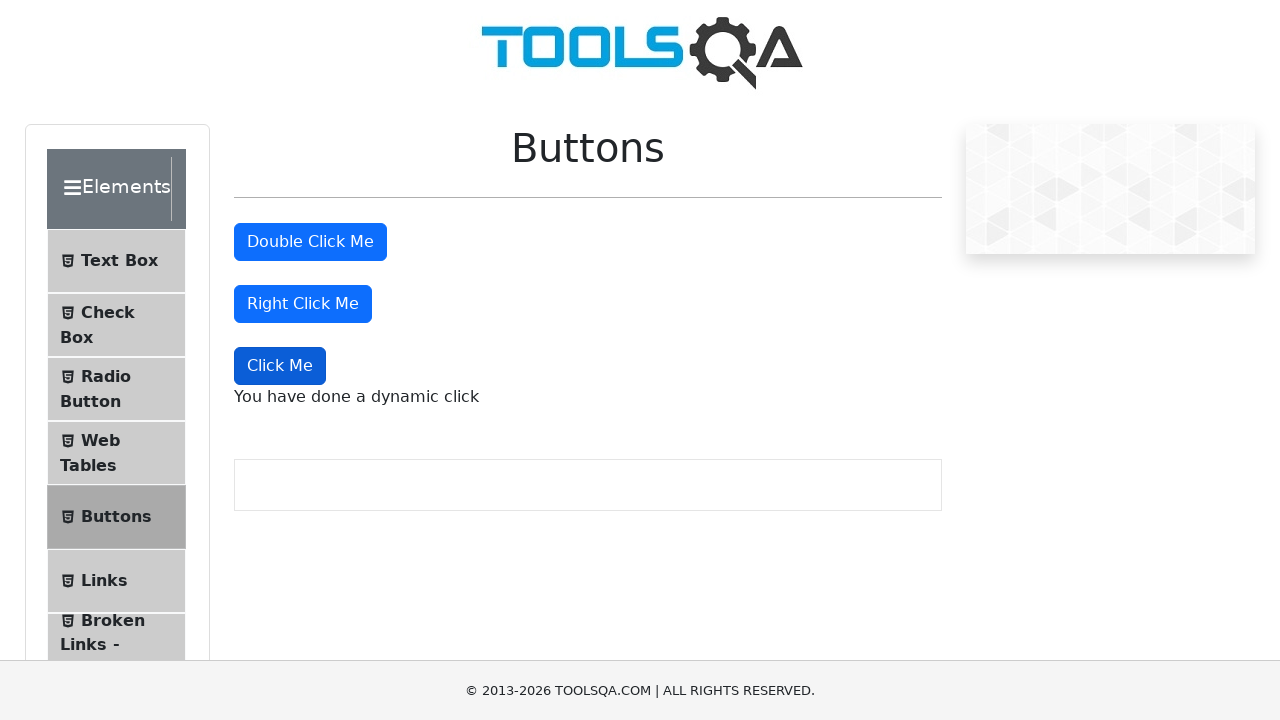

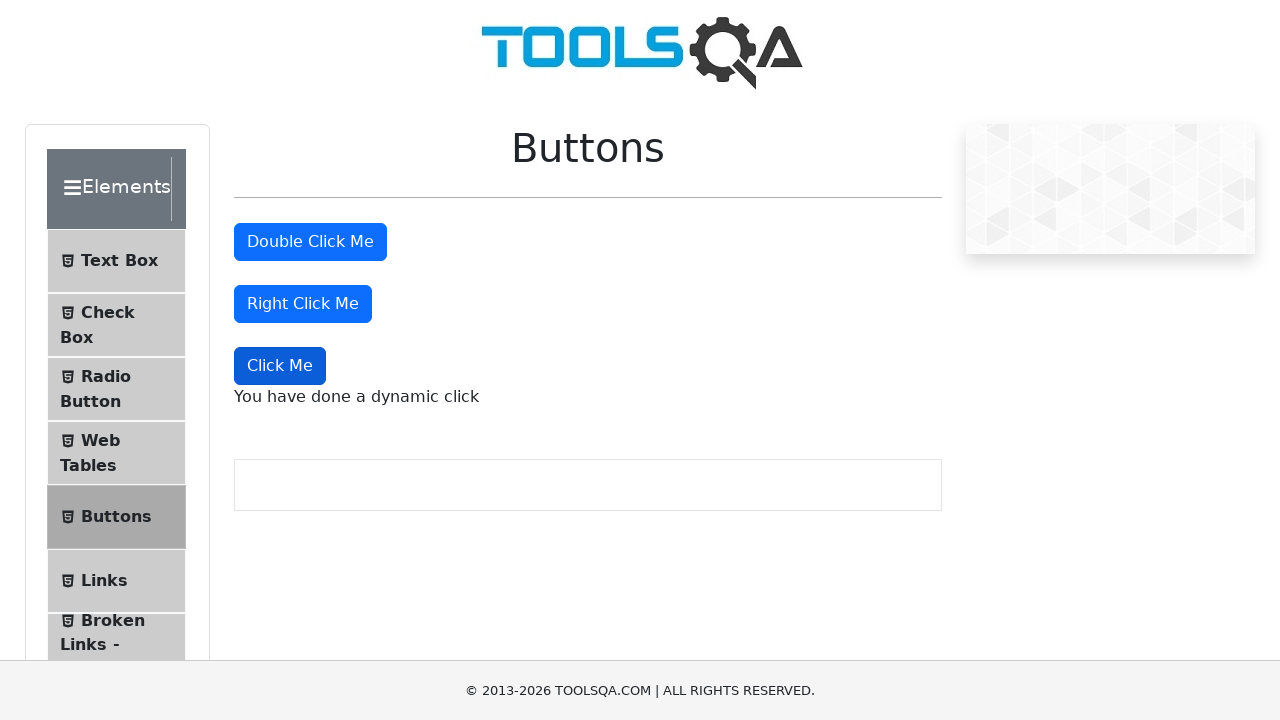